Tests accepting a simple alert box by clicking the alert trigger button and accepting the alert

Starting URL: http://demo.automationtesting.in/Alerts.html

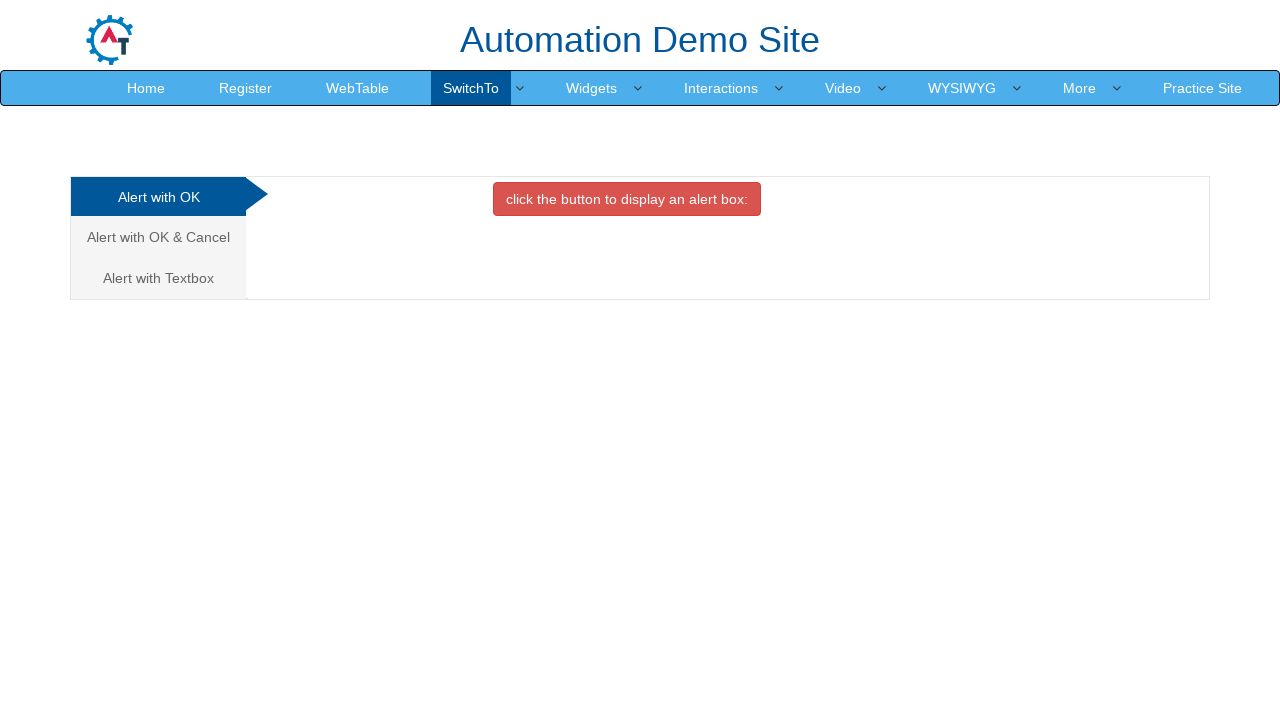

Clicked button to trigger alert box at (627, 199) on xpath=//button[contains(text(),'alert box:')]
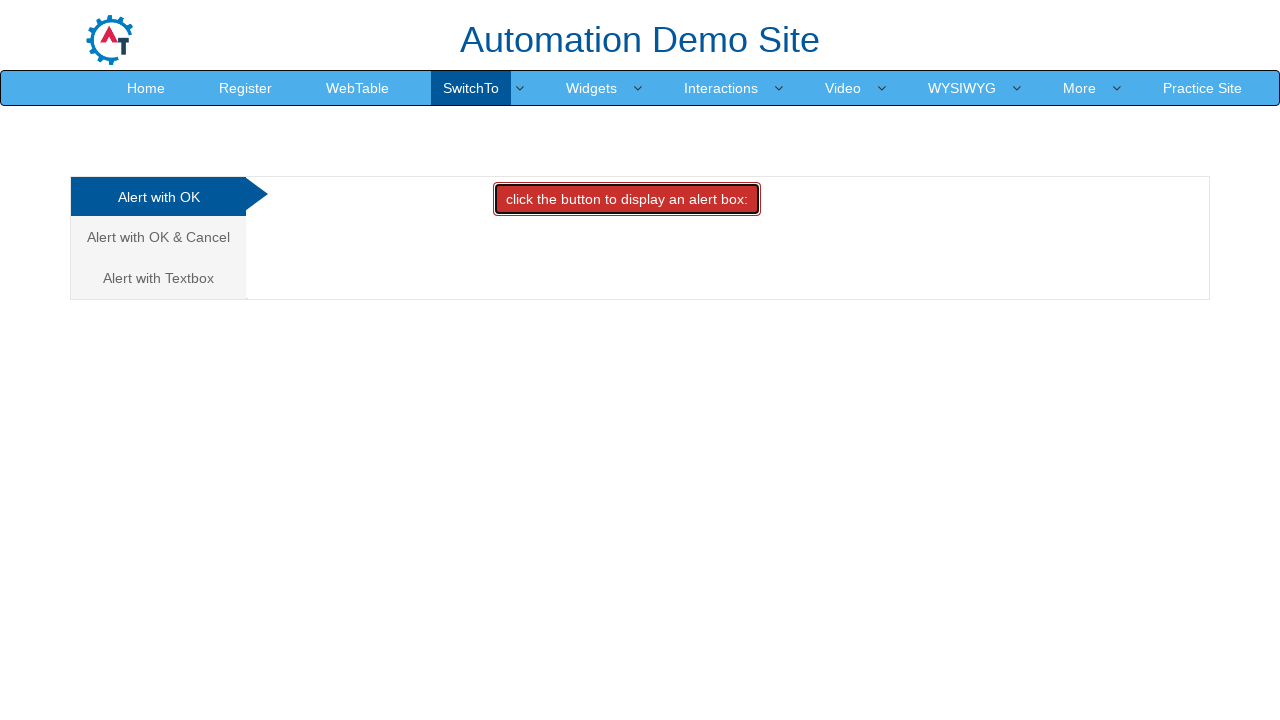

Set up dialog handler to accept alerts
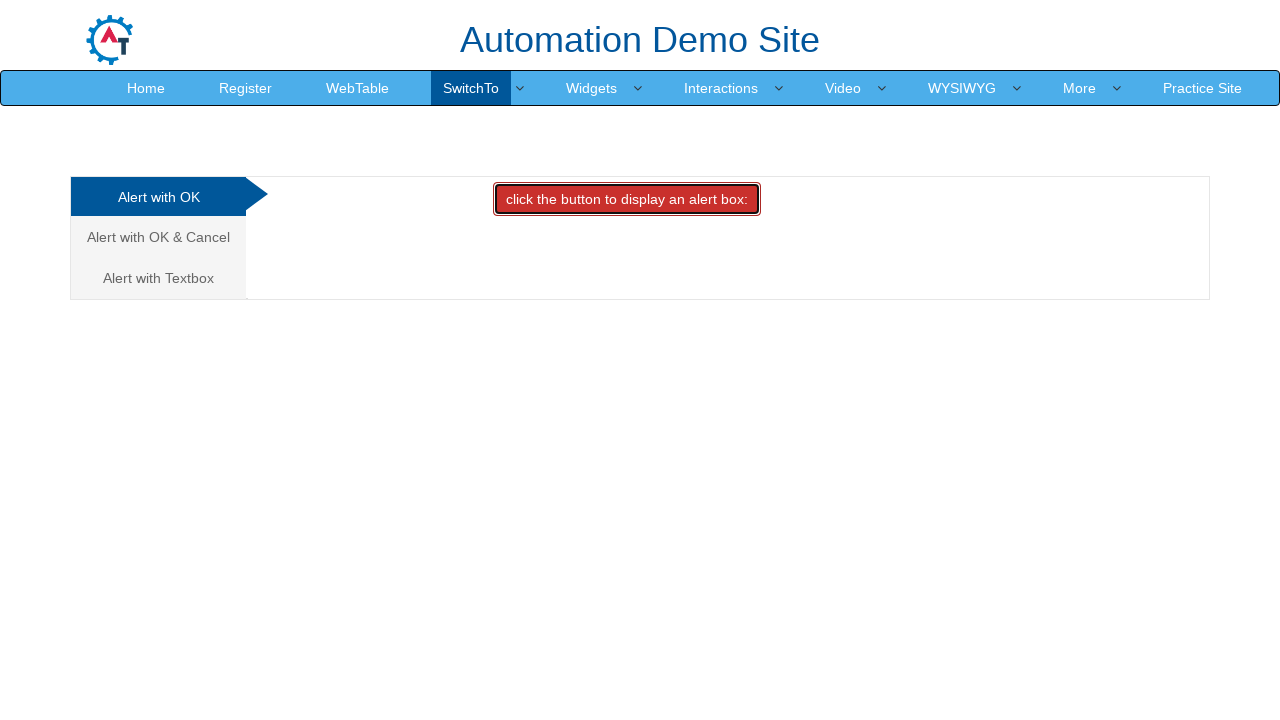

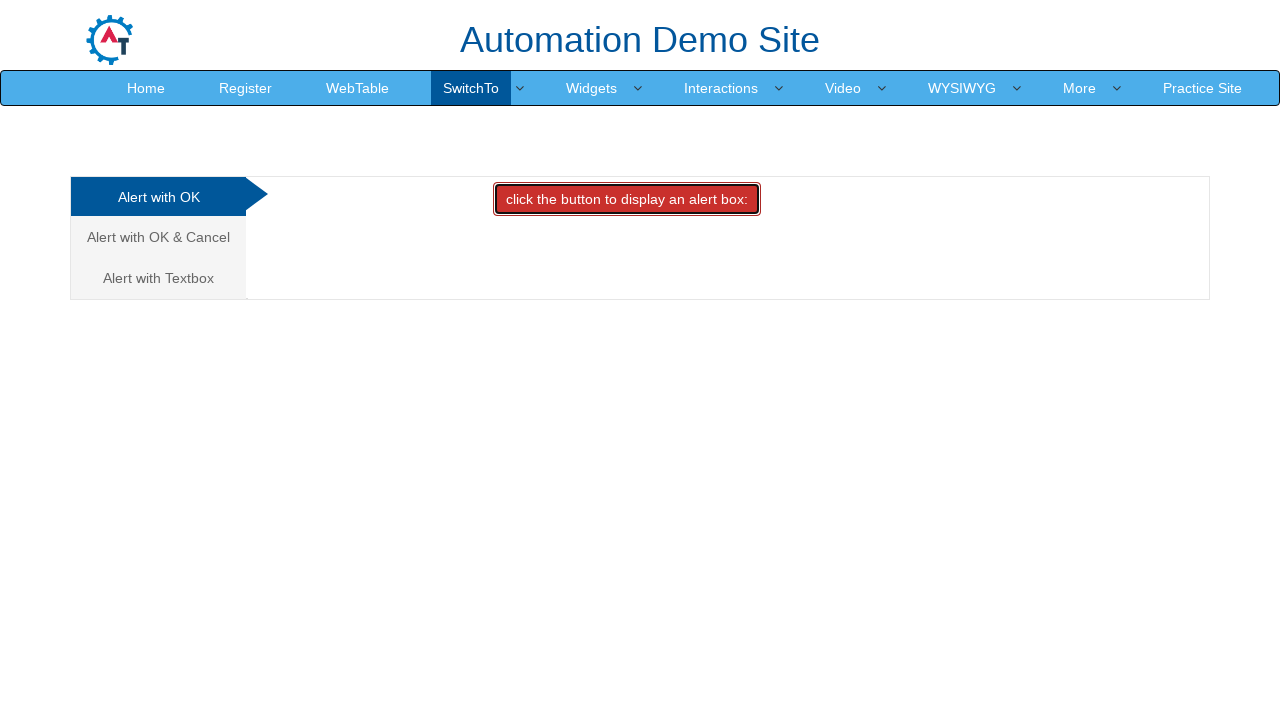